Tests checkbox functionality by toggling checkboxes to ensure the first is checked and the second is unchecked

Starting URL: https://the-internet.herokuapp.com/checkboxes

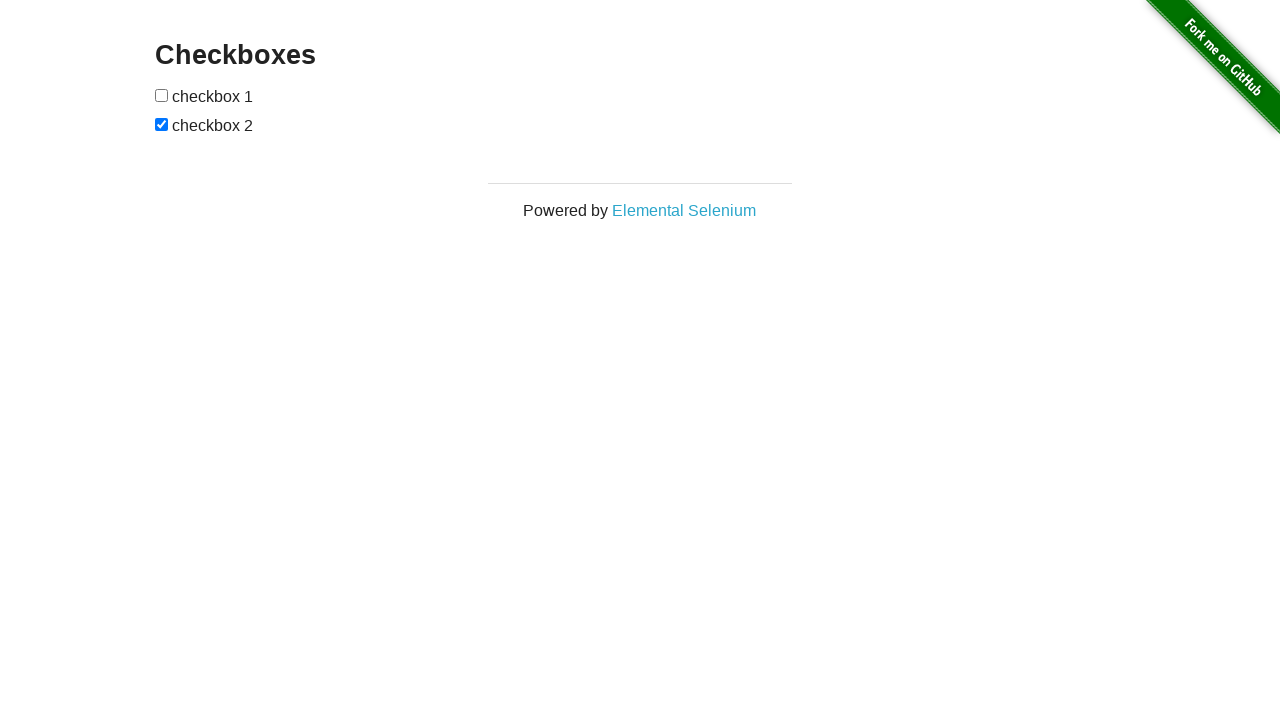

Located all checkboxes on the page
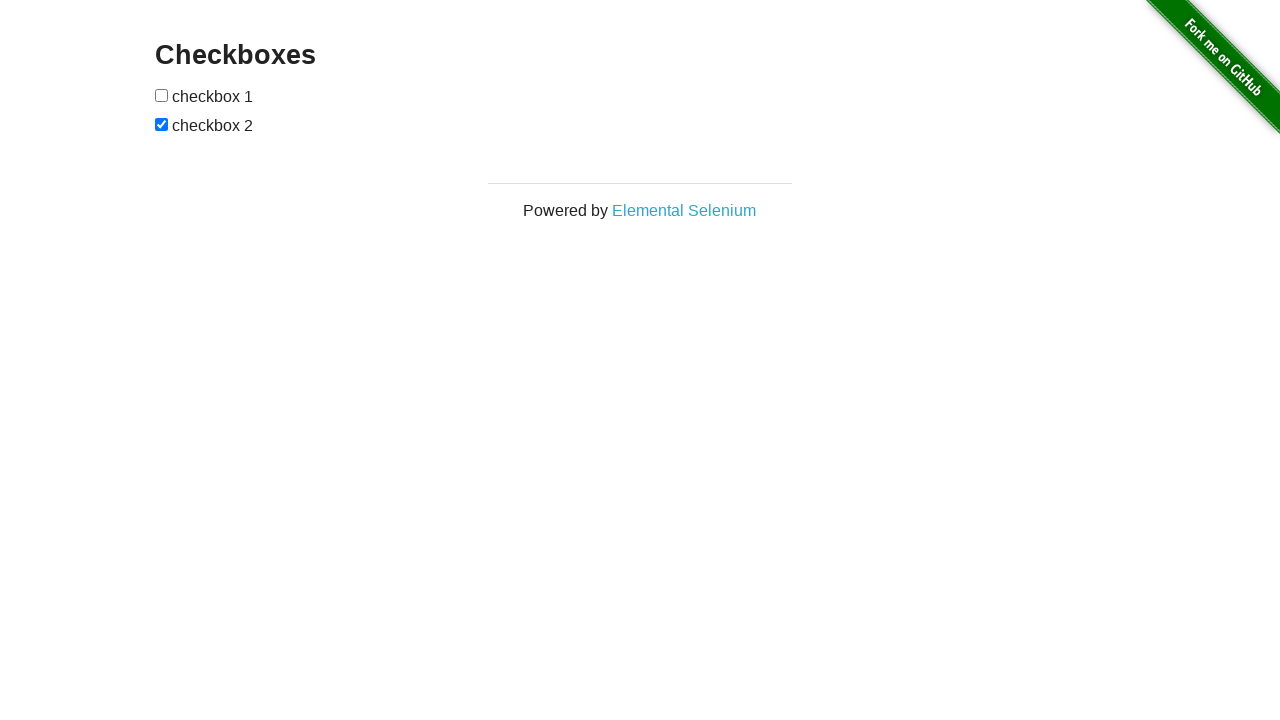

Located first checkbox
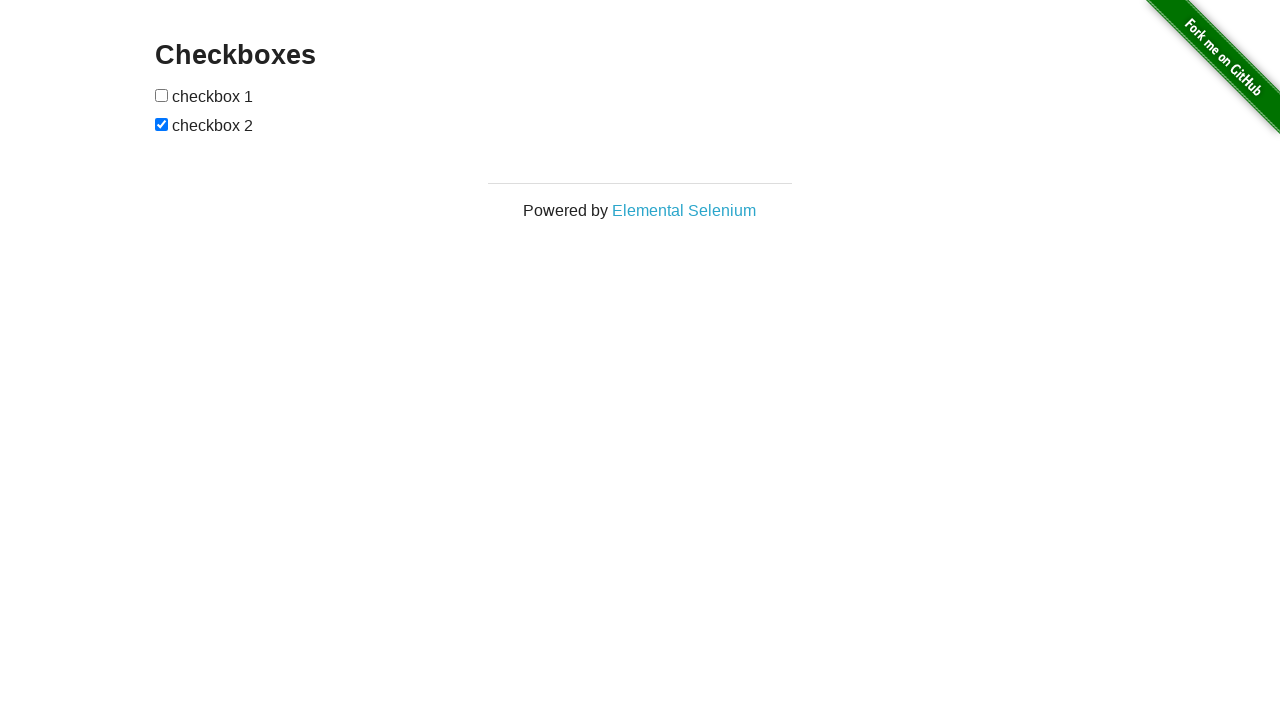

Located second checkbox
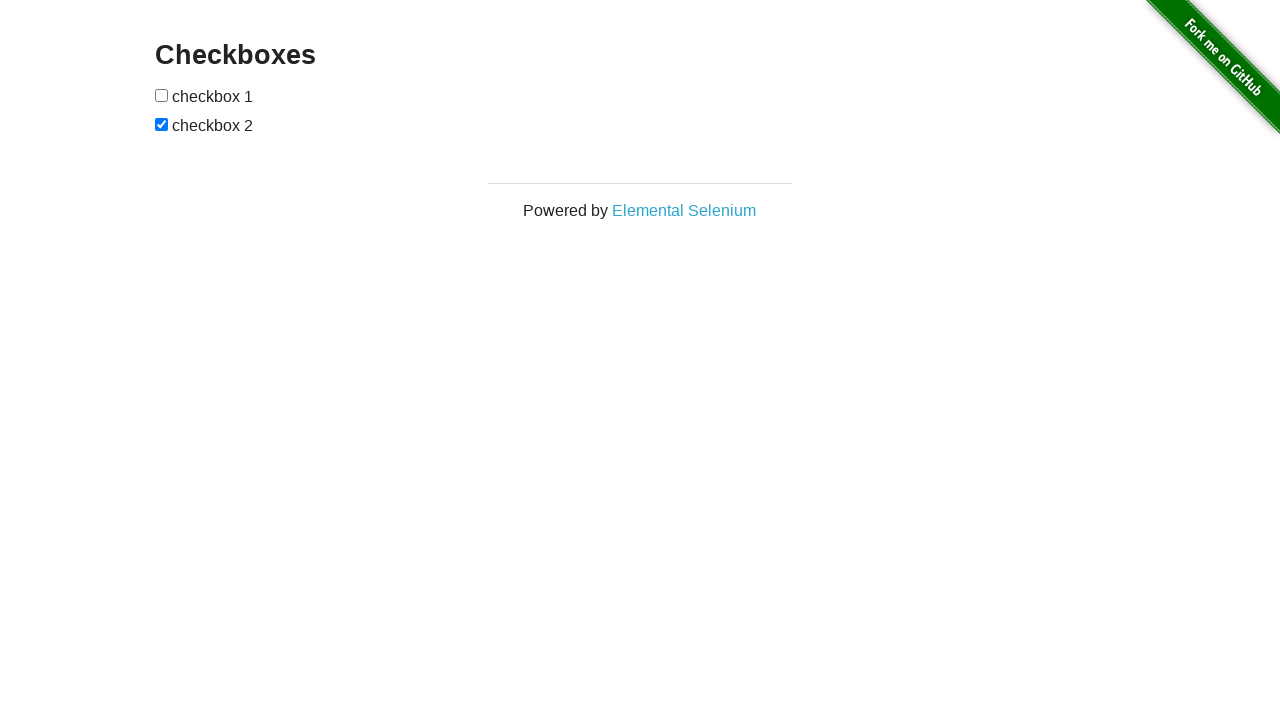

First checkbox was unchecked, clicked to check it at (162, 95) on input[type='checkbox'] >> nth=0
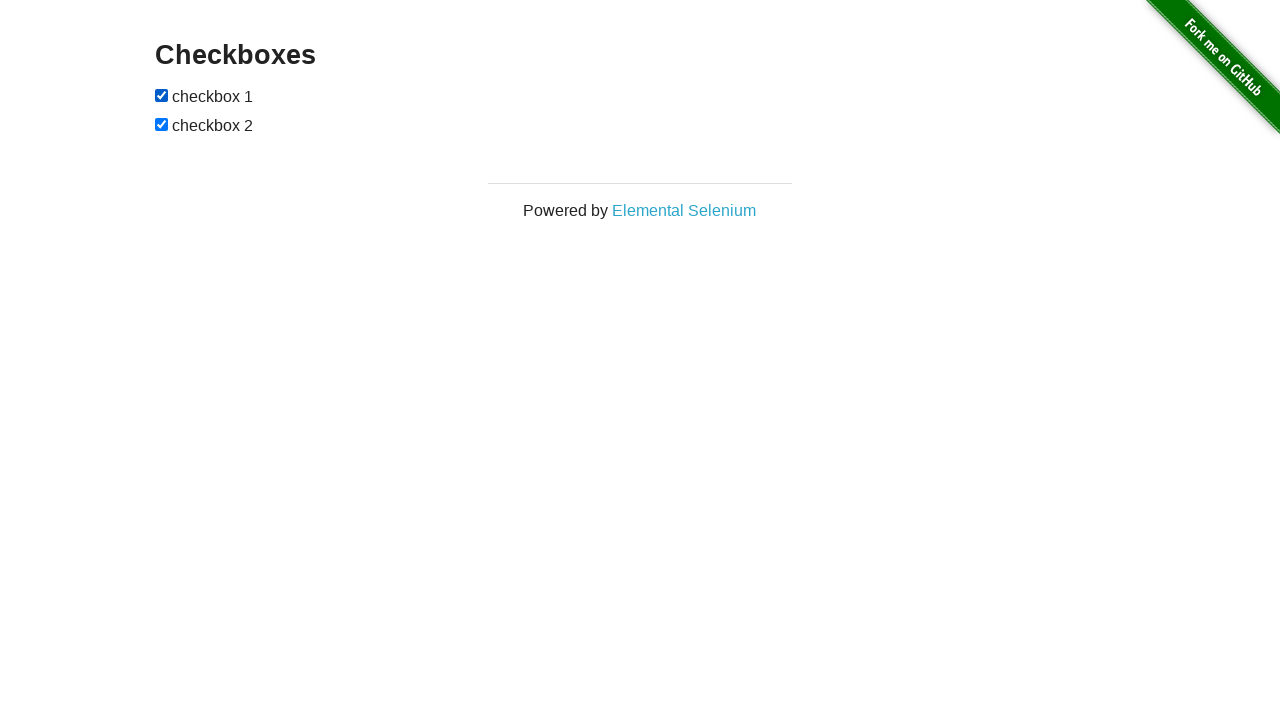

Second checkbox was checked, clicked to uncheck it at (162, 124) on input[type='checkbox'] >> nth=1
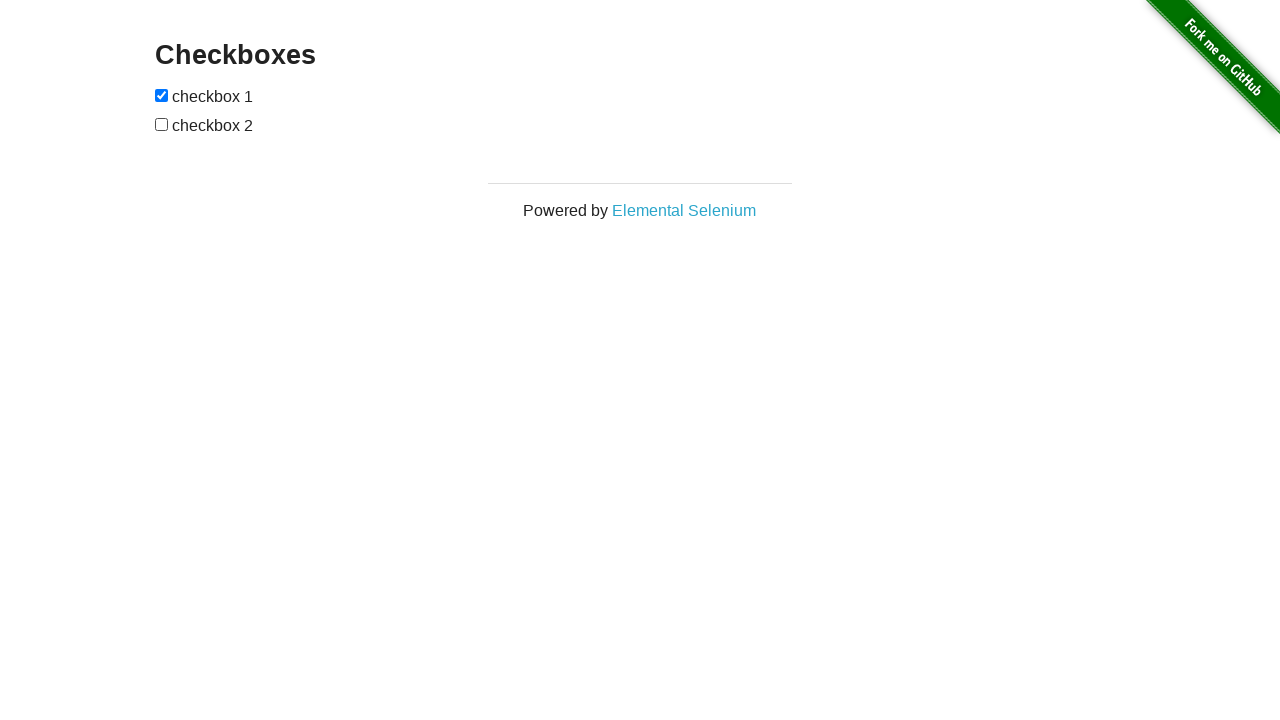

Verified first checkbox is checked
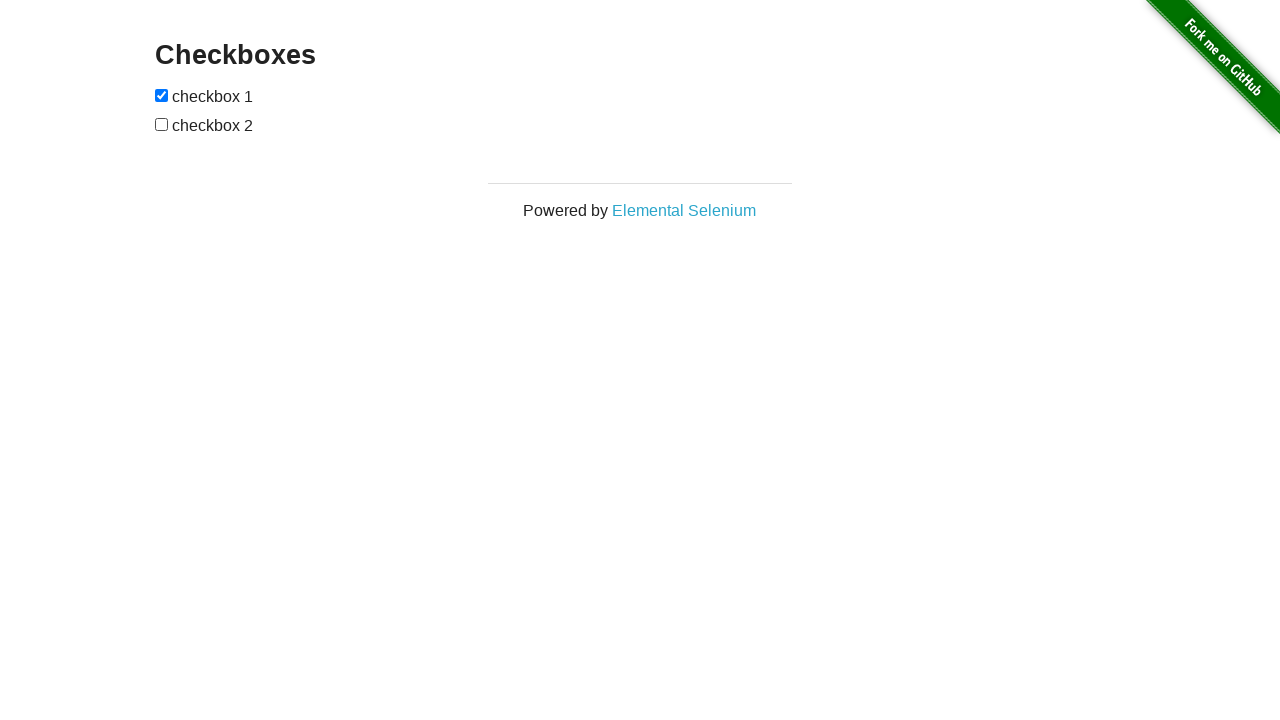

Verified second checkbox is unchecked
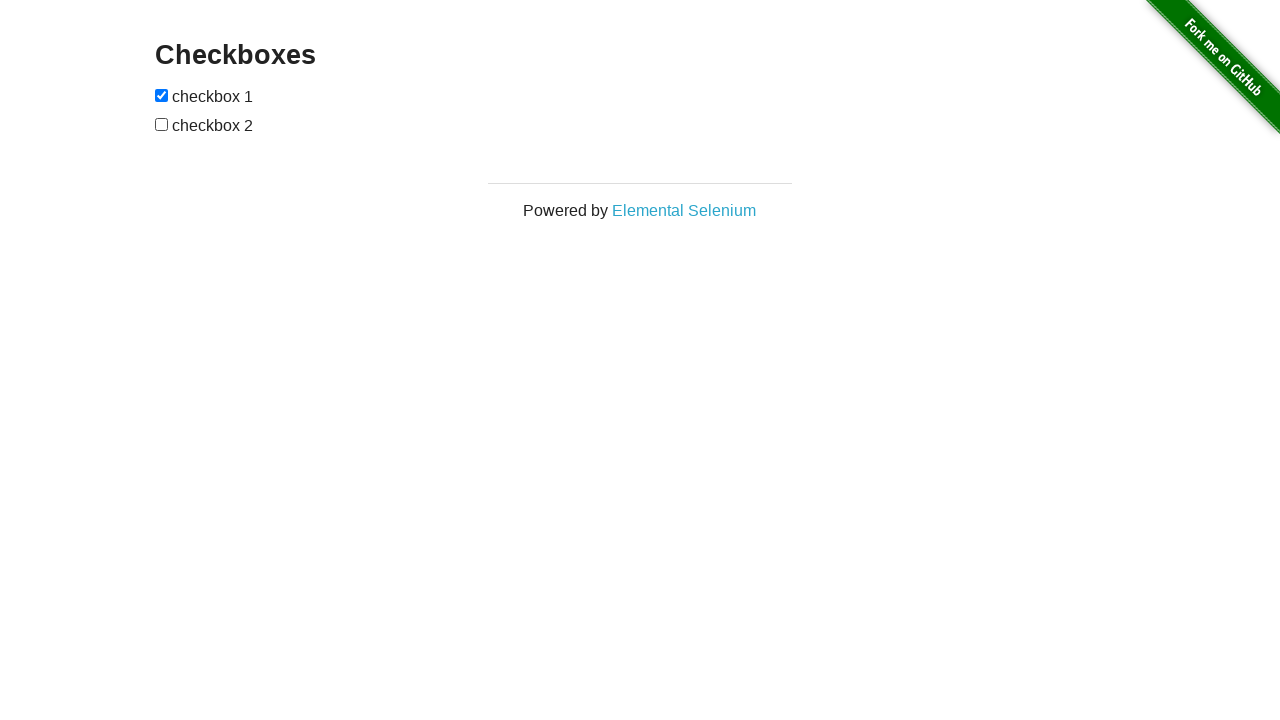

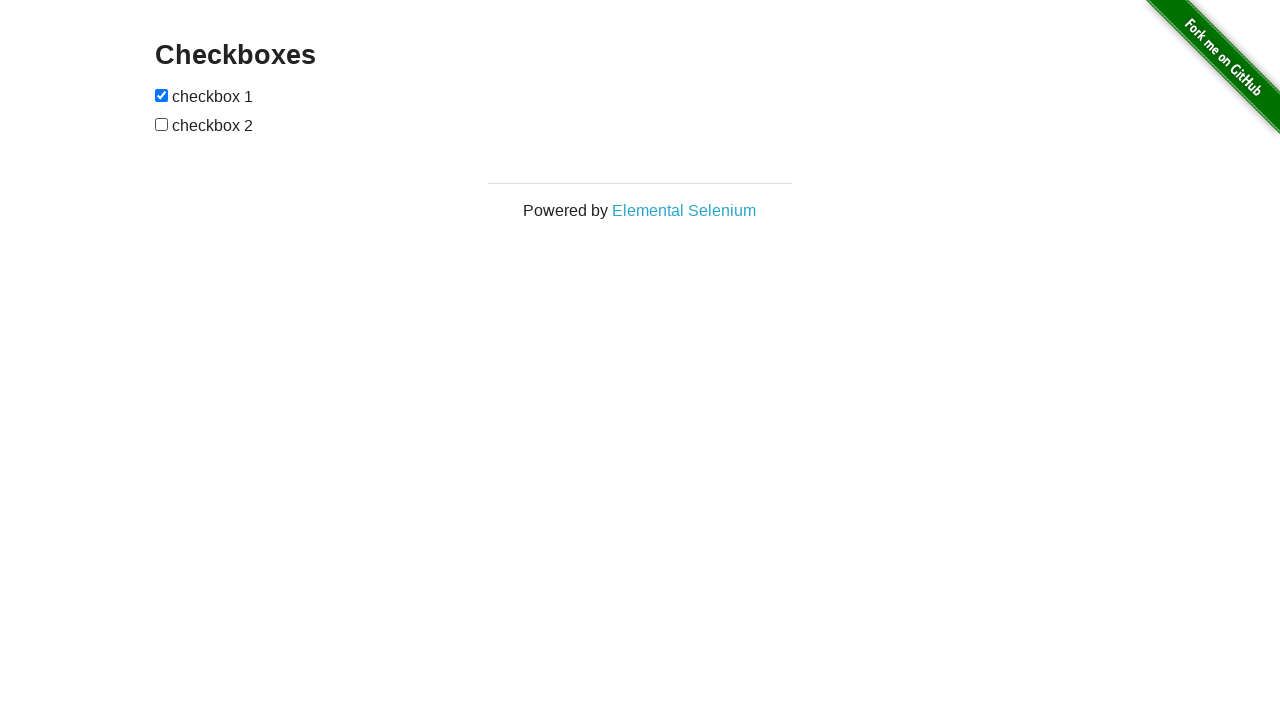